Tests double-click functionality with scroll by scrolling to button, double-clicking it, and verifying the result message

Starting URL: https://automationfc.github.io/basic-form/index.html

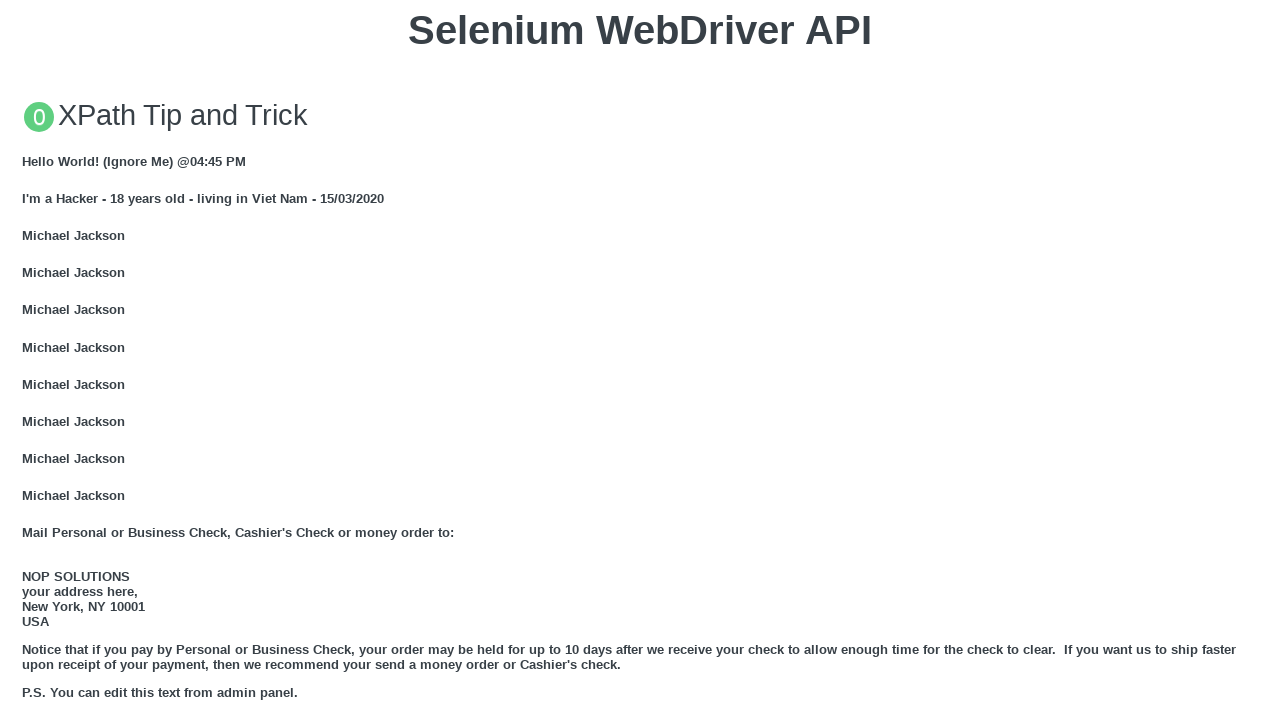

Scrolled to 'Double click me' button
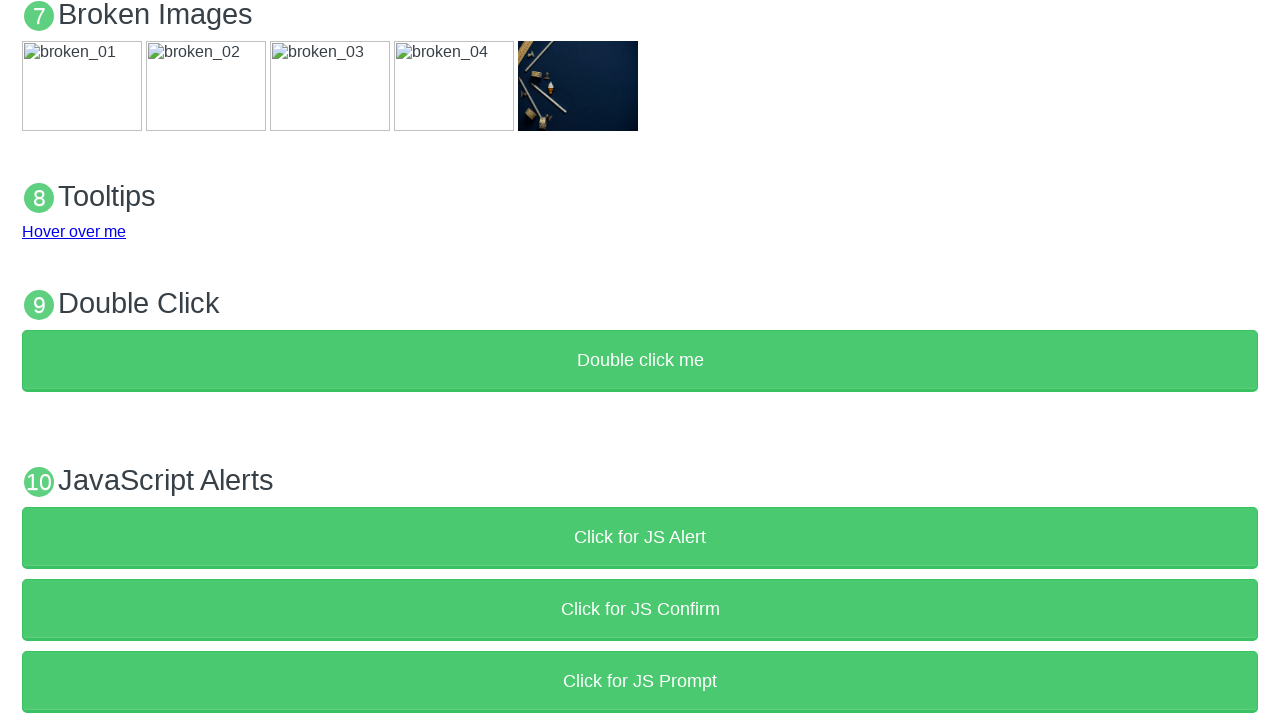

Double-clicked the 'Double click me' button at (640, 361) on button:text('Double click me')
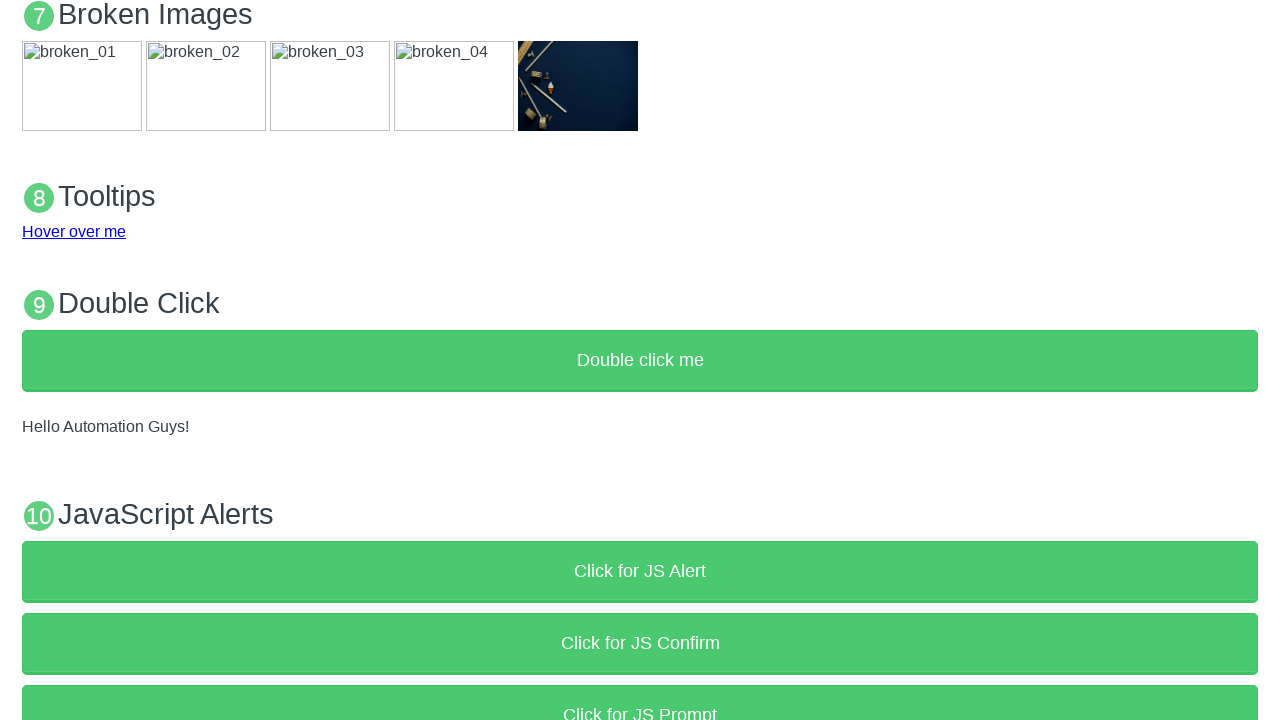

Verified result message 'Hello Automation Guys!' is visible
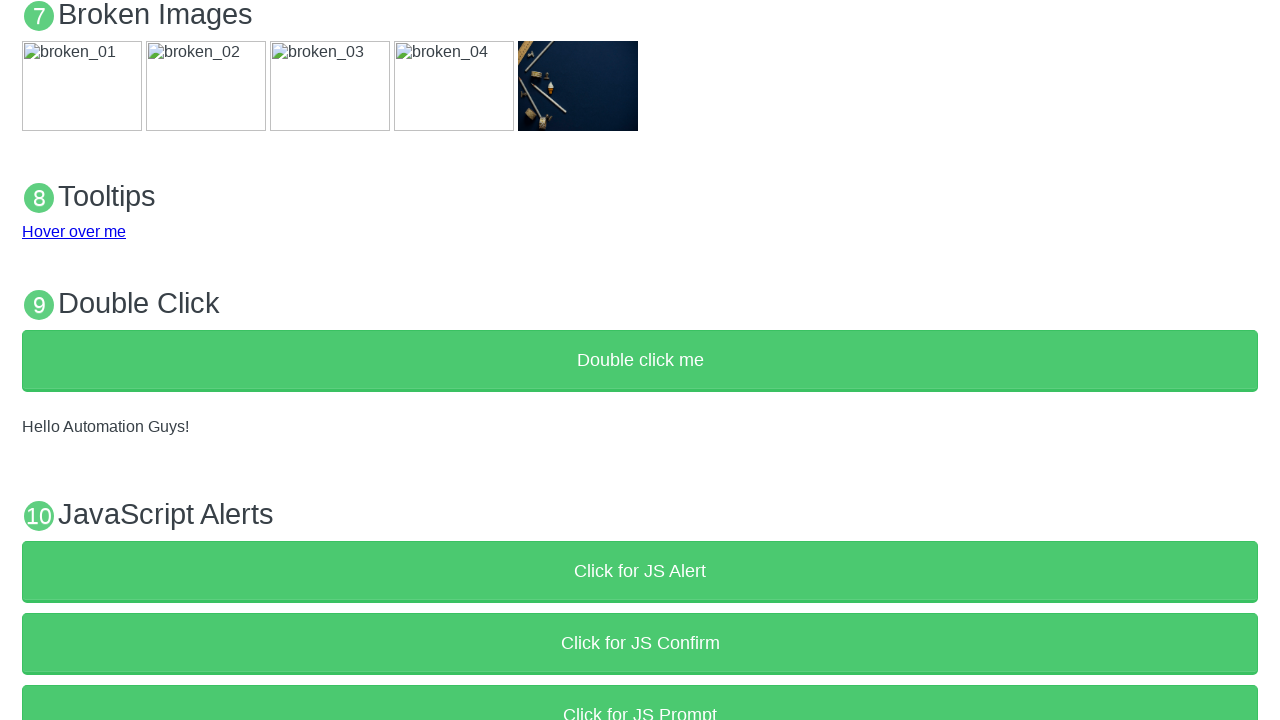

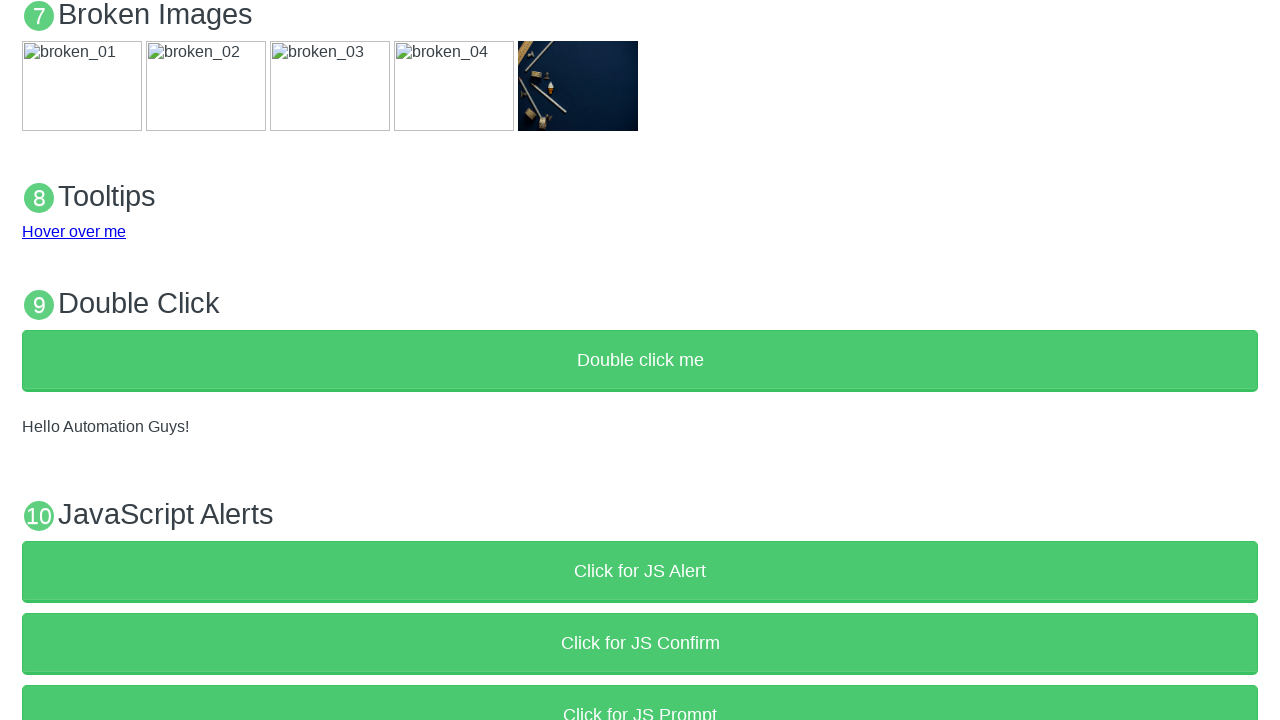